Waits for a price to reach $100, books an item, then solves a math problem and submits the answer

Starting URL: http://suninjuly.github.io/explicit_wait2.html

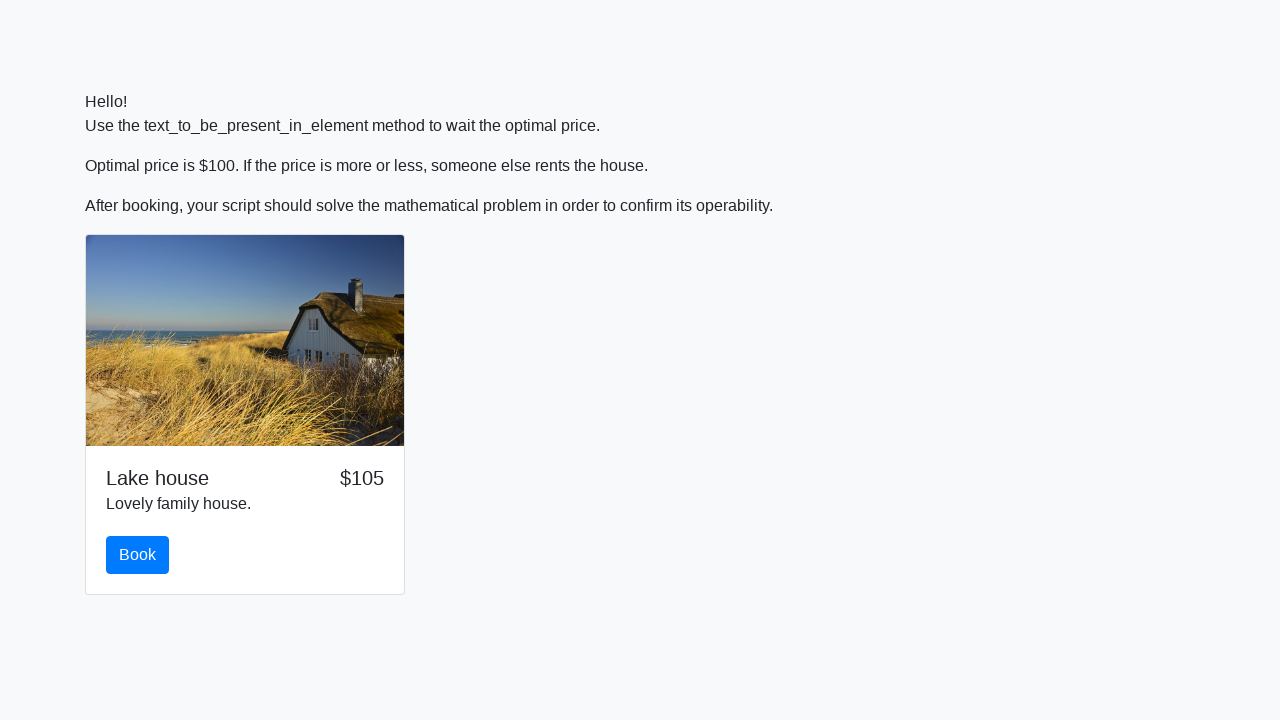

Waited for price to reach $100
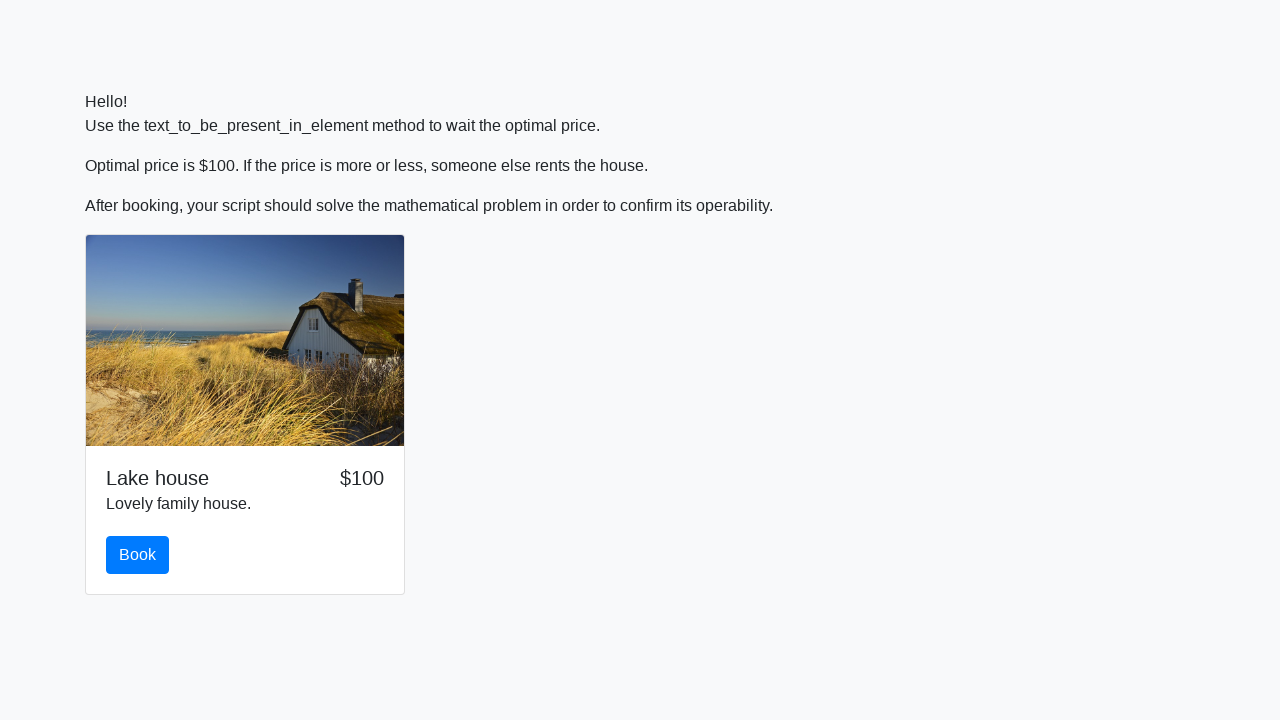

Clicked the book button at (138, 555) on #book
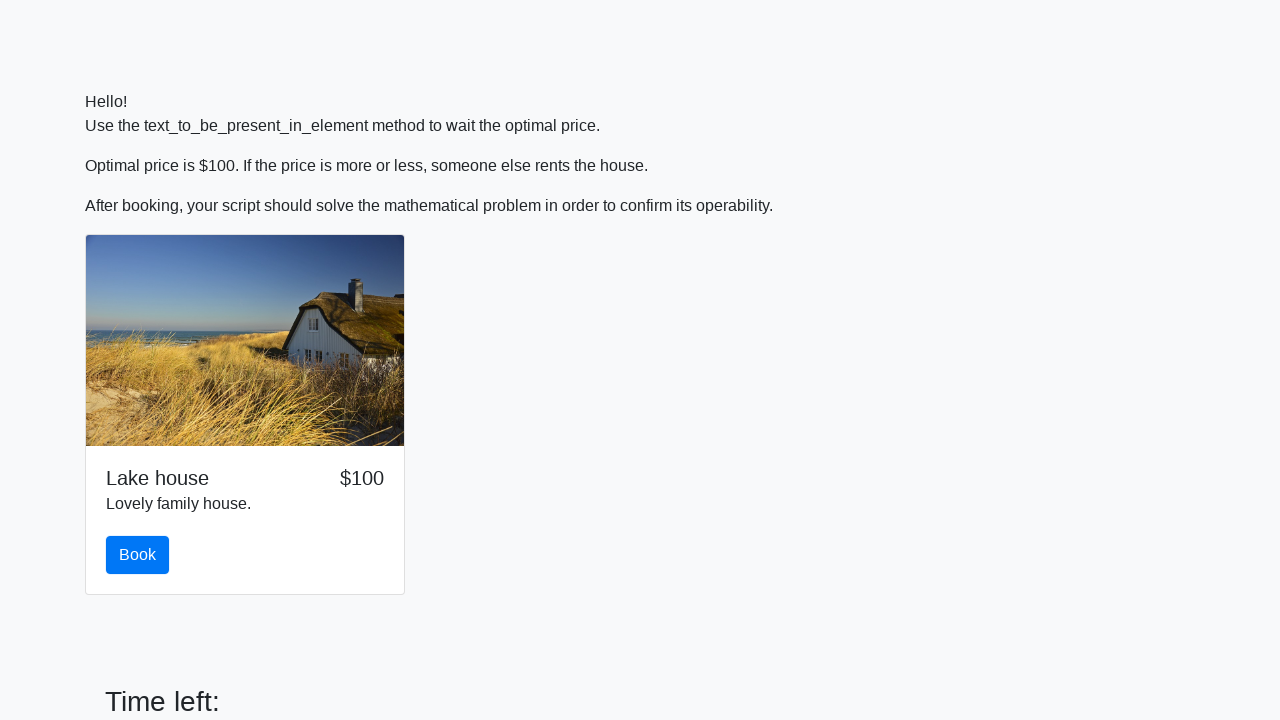

Retrieved value from input_value element for calculation
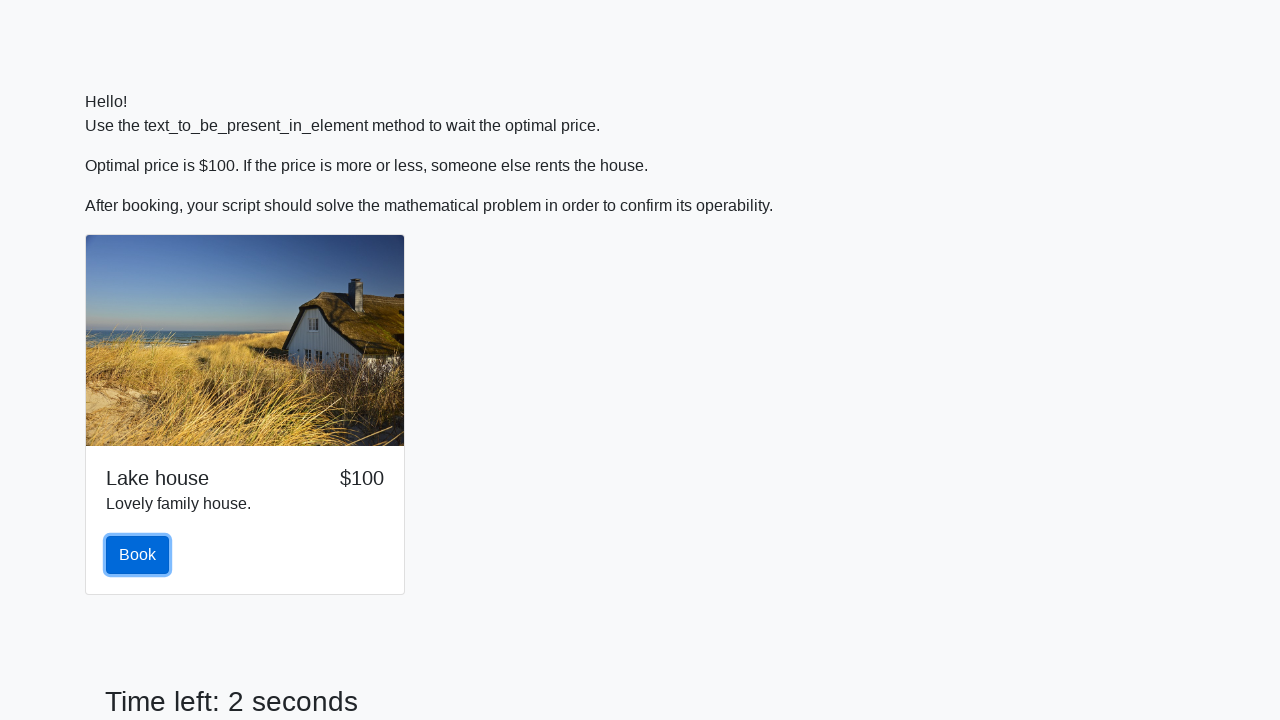

Calculated math result: 1.889569042929101
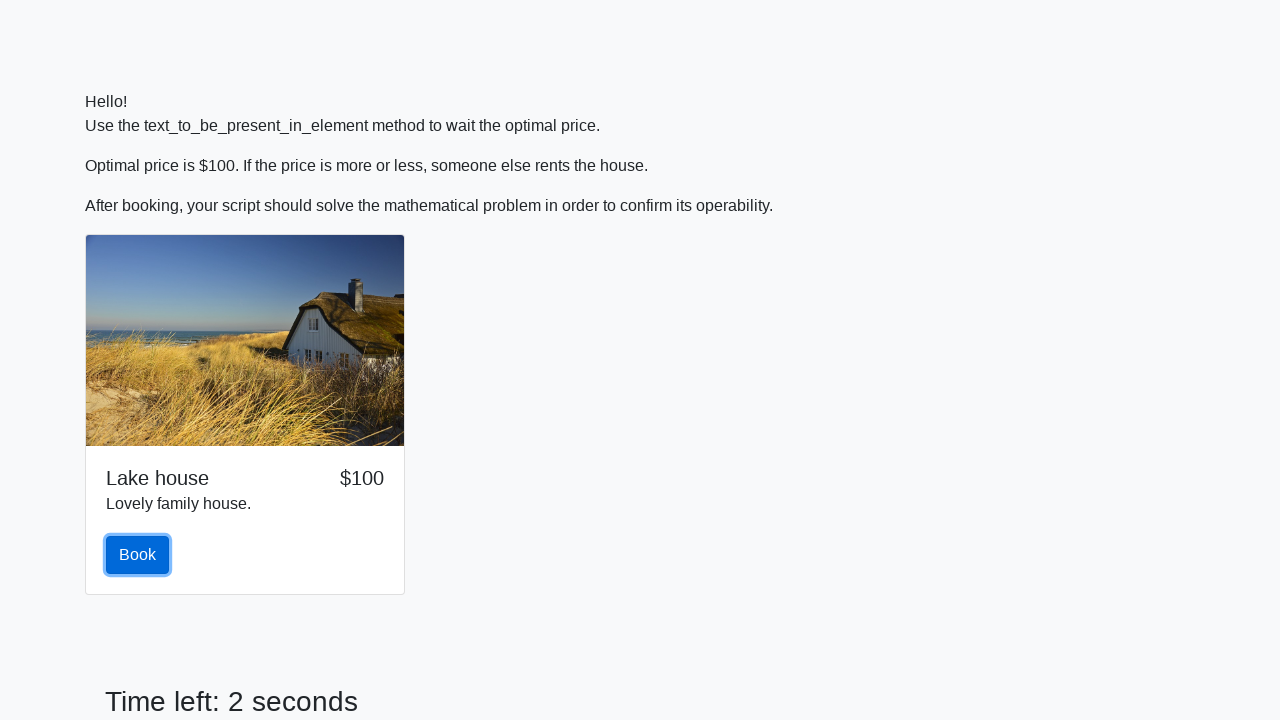

Filled answer field with calculated result on #answer
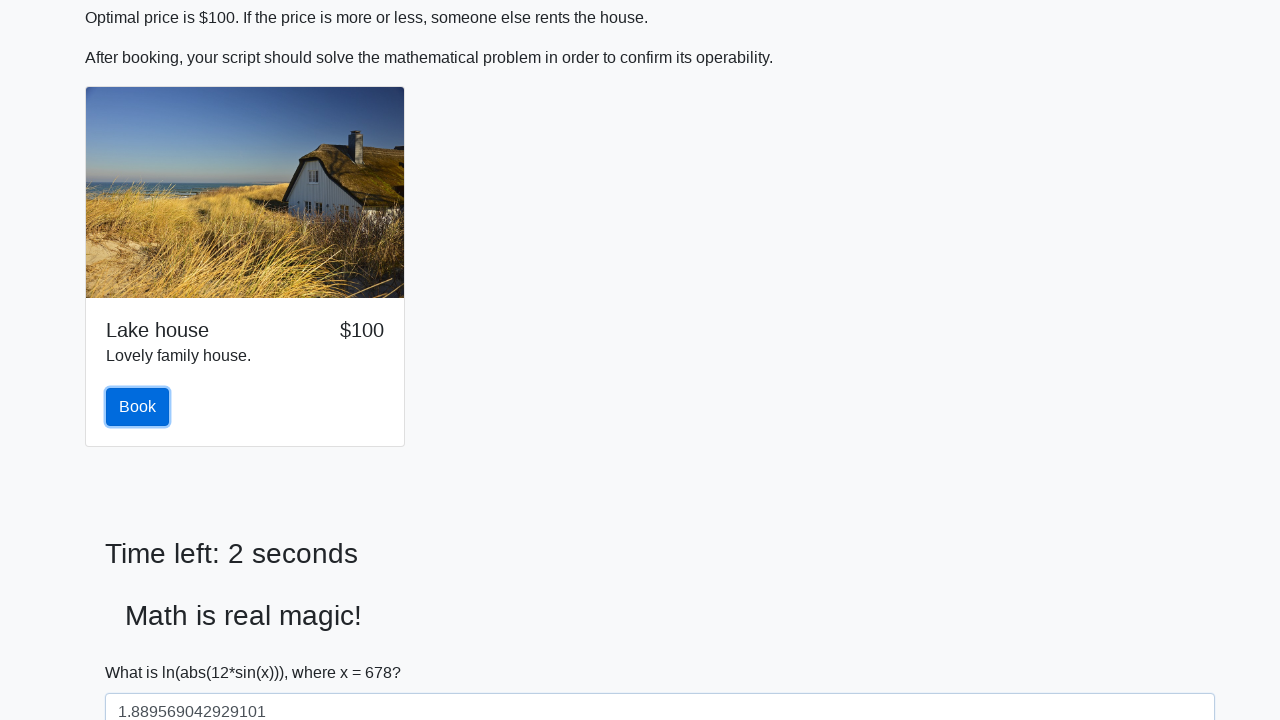

Submitted the math solution at (143, 651) on #solve
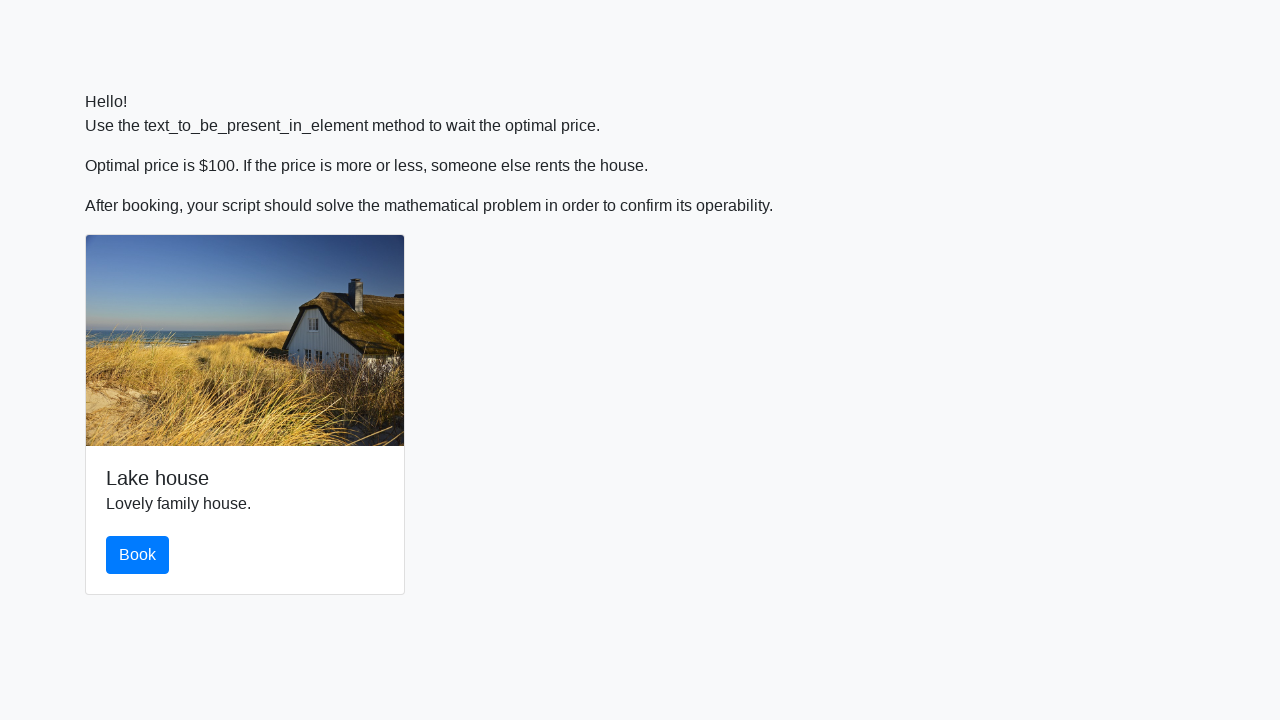

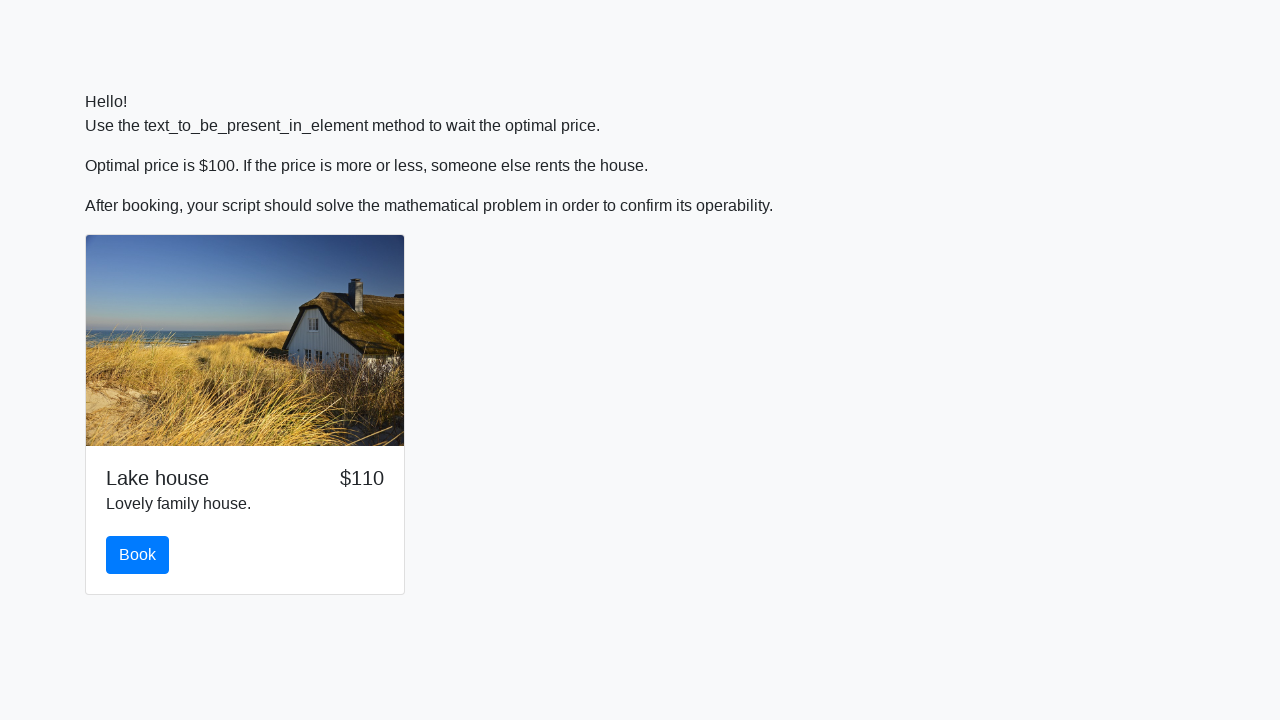